Tests navigation by clicking on a homepage link and verifying the browser redirects to the correct homepage URL.

Starting URL: https://kristinek.github.io/site/examples/actions

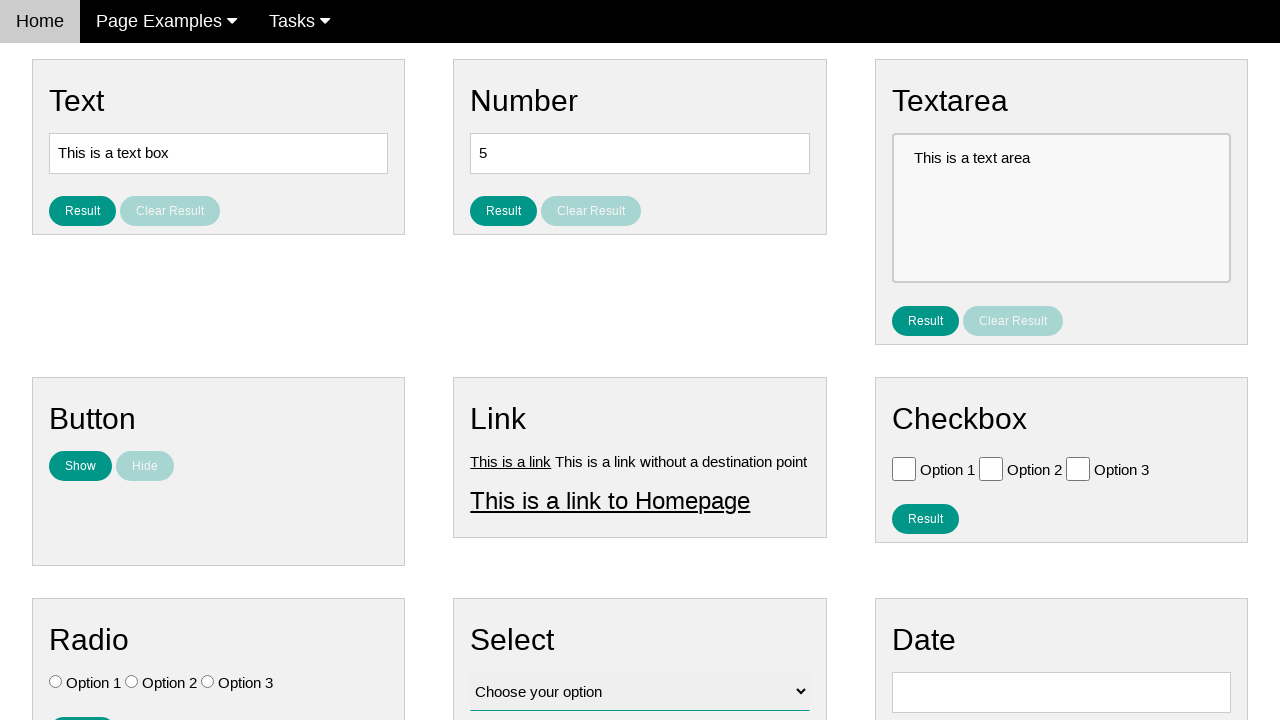

Verified current URL is the base URL
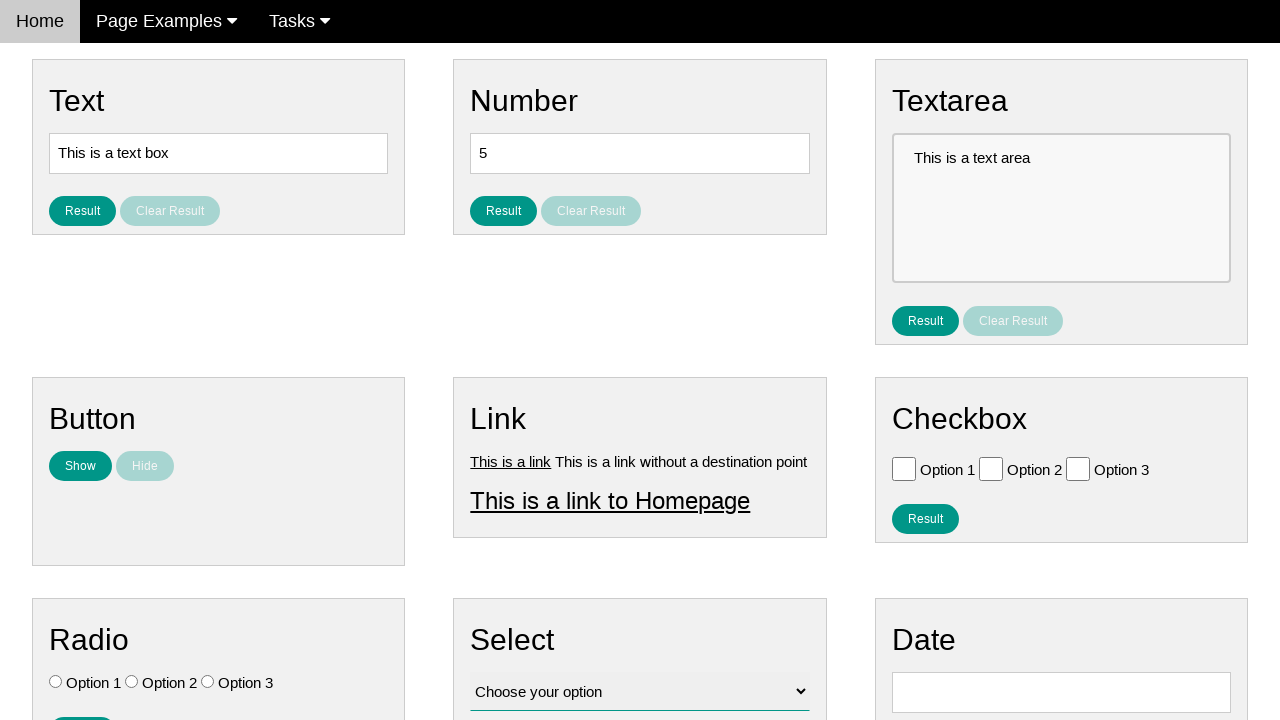

Clicked on homepage link at (610, 500) on #homepage_link
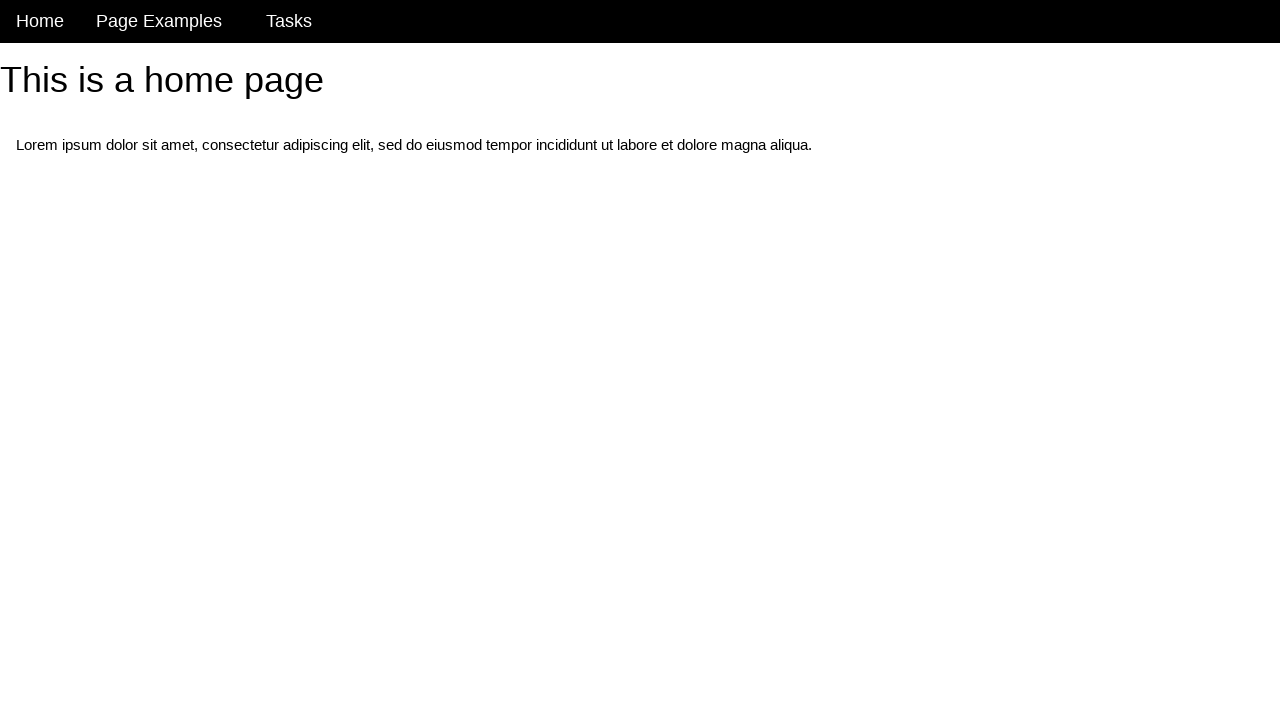

Navigation completed and page loaded
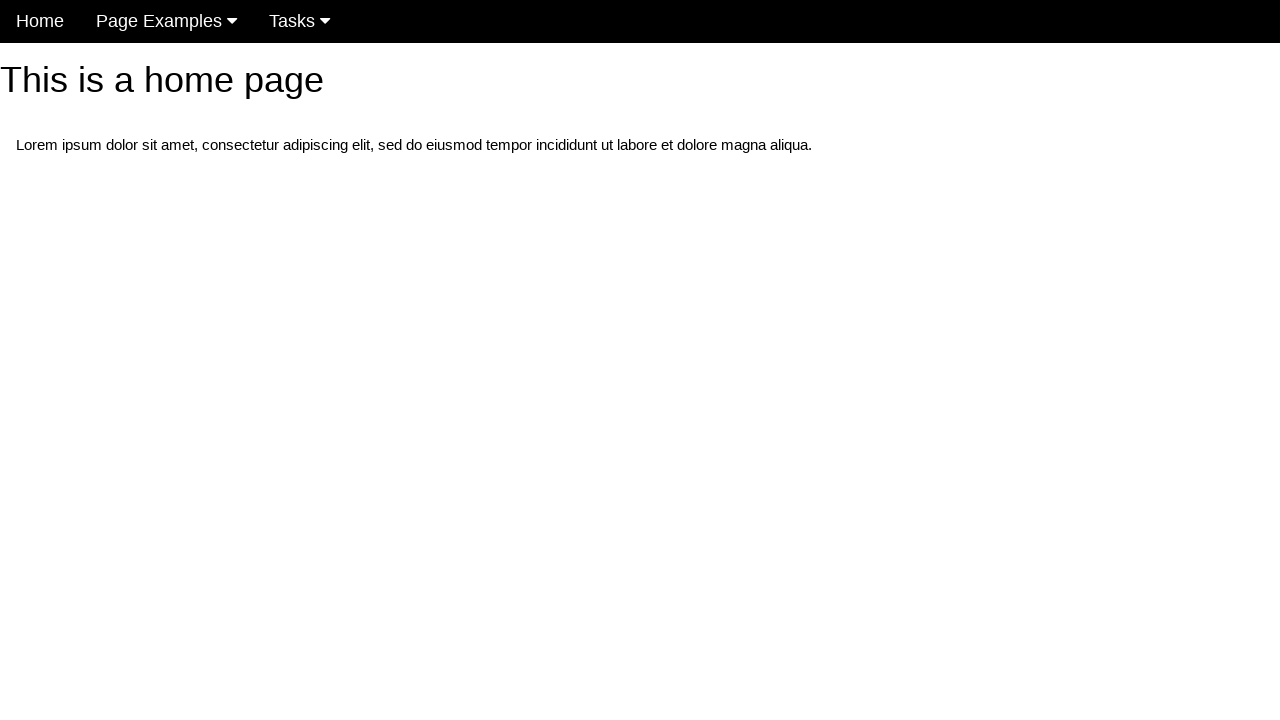

Verified URL has changed from base URL
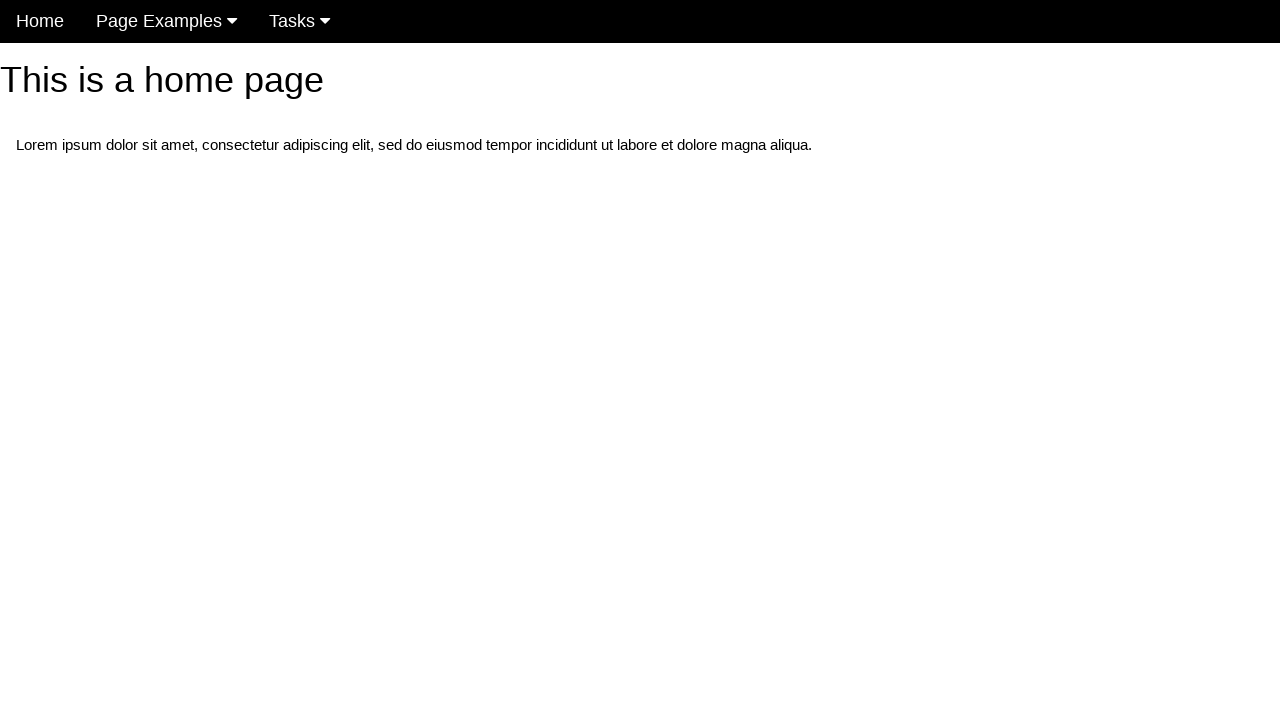

Verified redirect to homepage URL
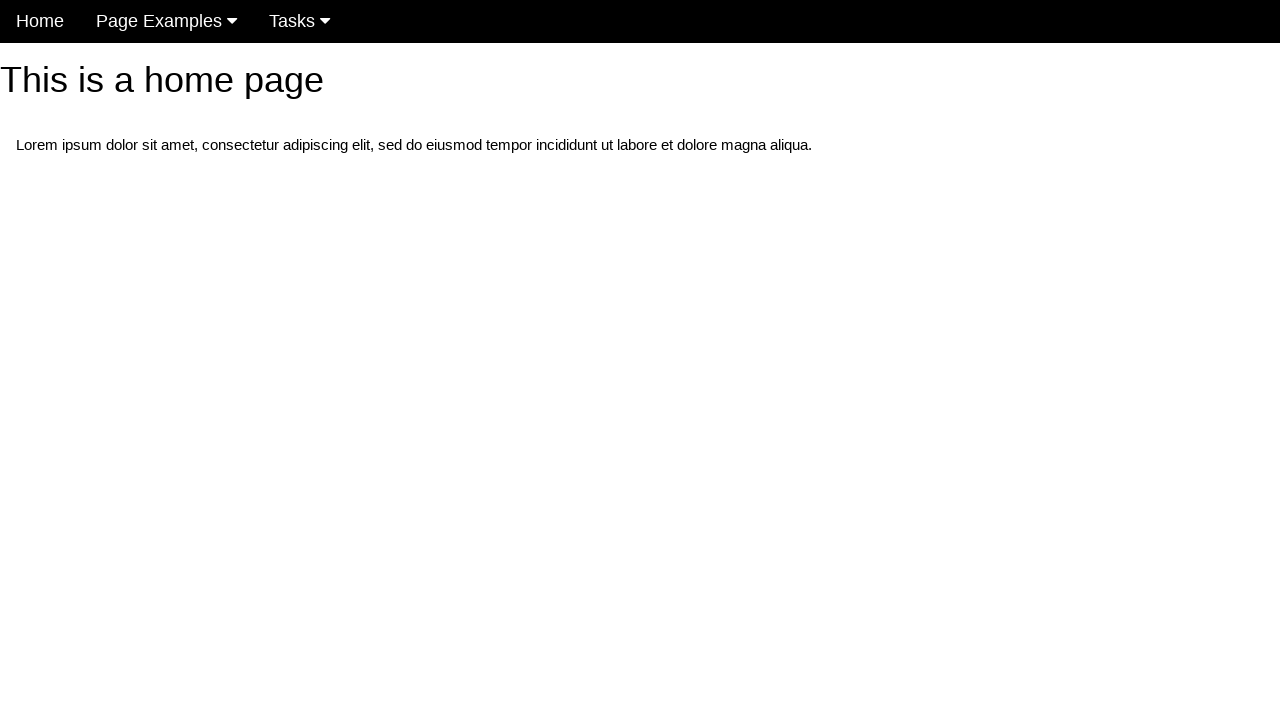

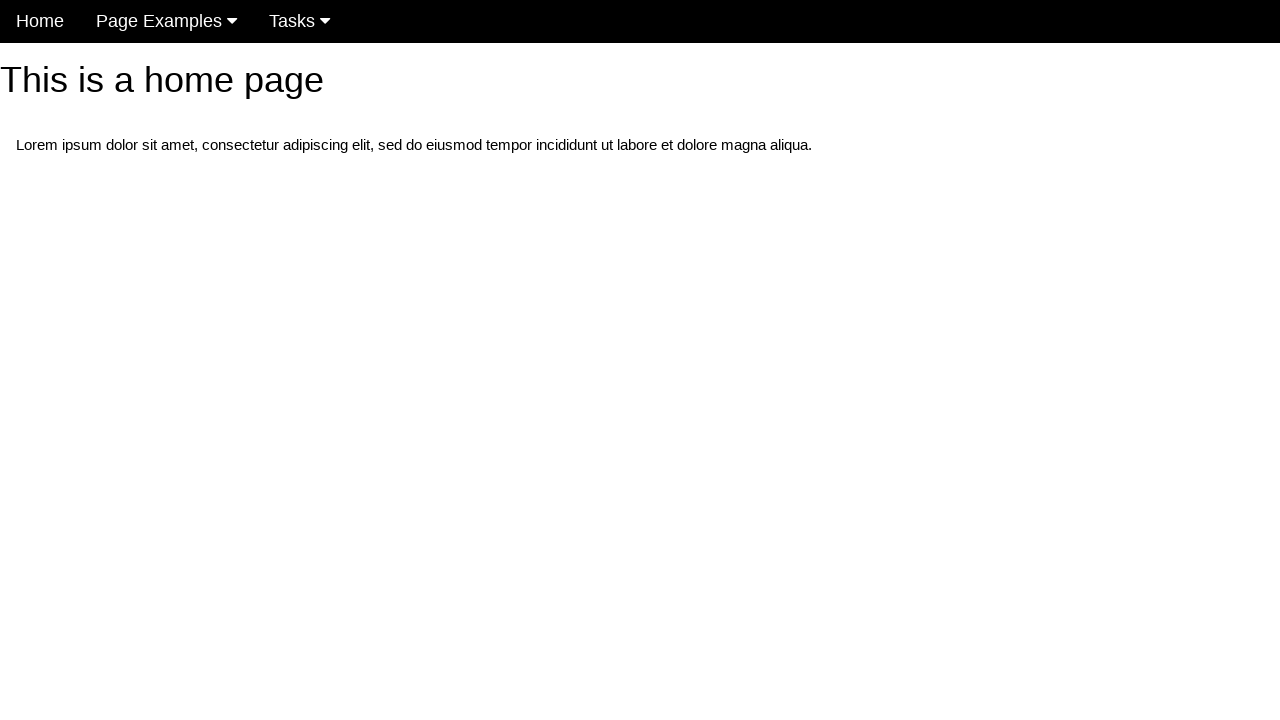